Tests top menu navigation by clicking on the Electronics menu item and verifying the page navigation

Starting URL: https://demo.nopcommerce.com/

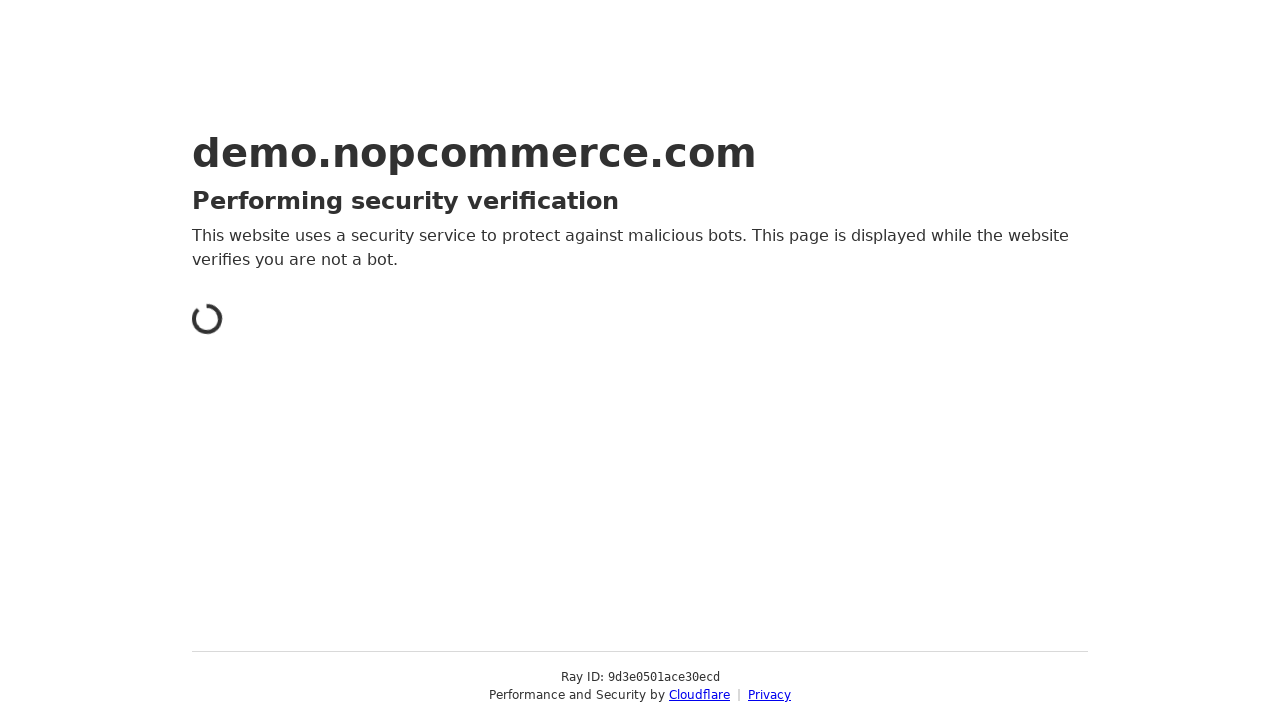

Located all top menu items
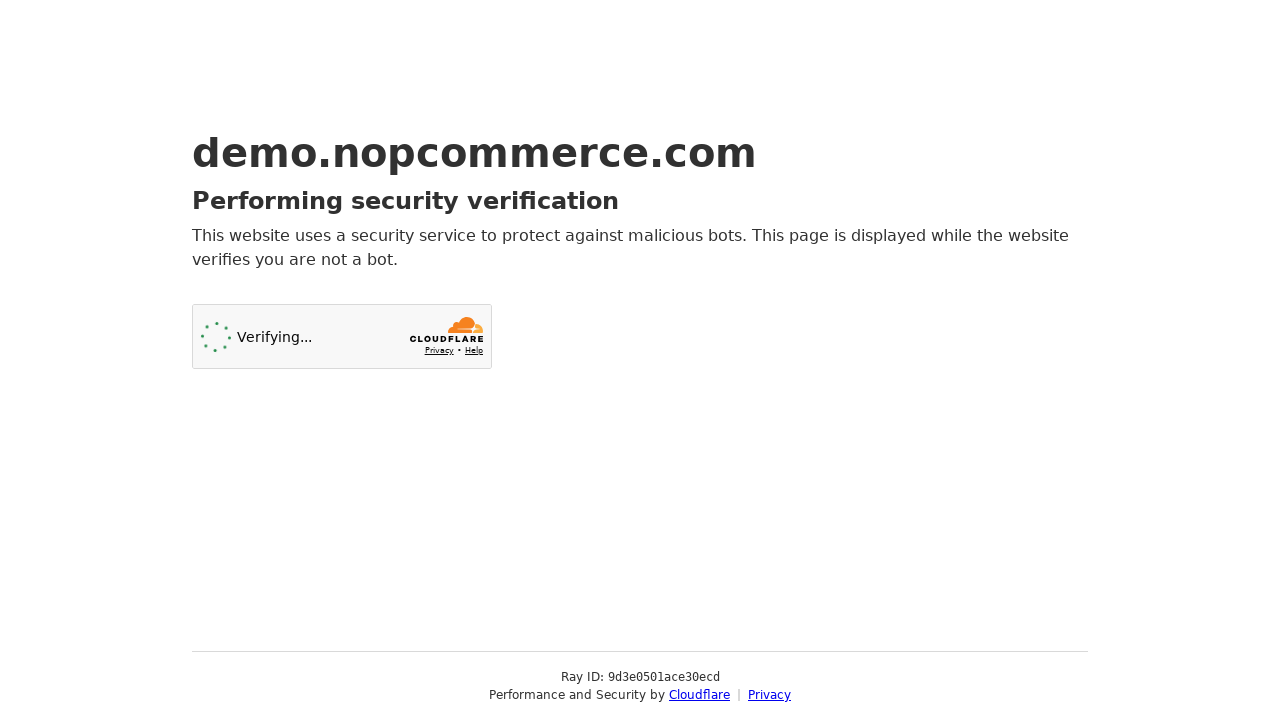

Navigation to Electronics page completed - networkidle state reached
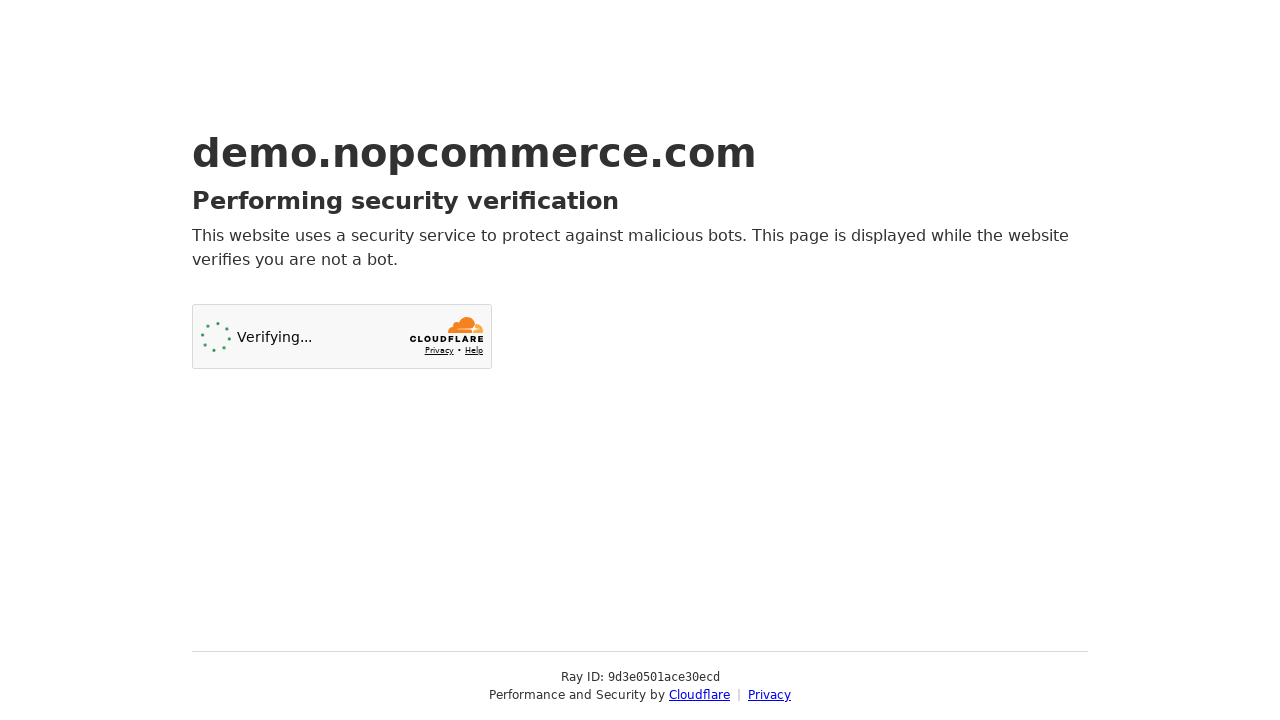

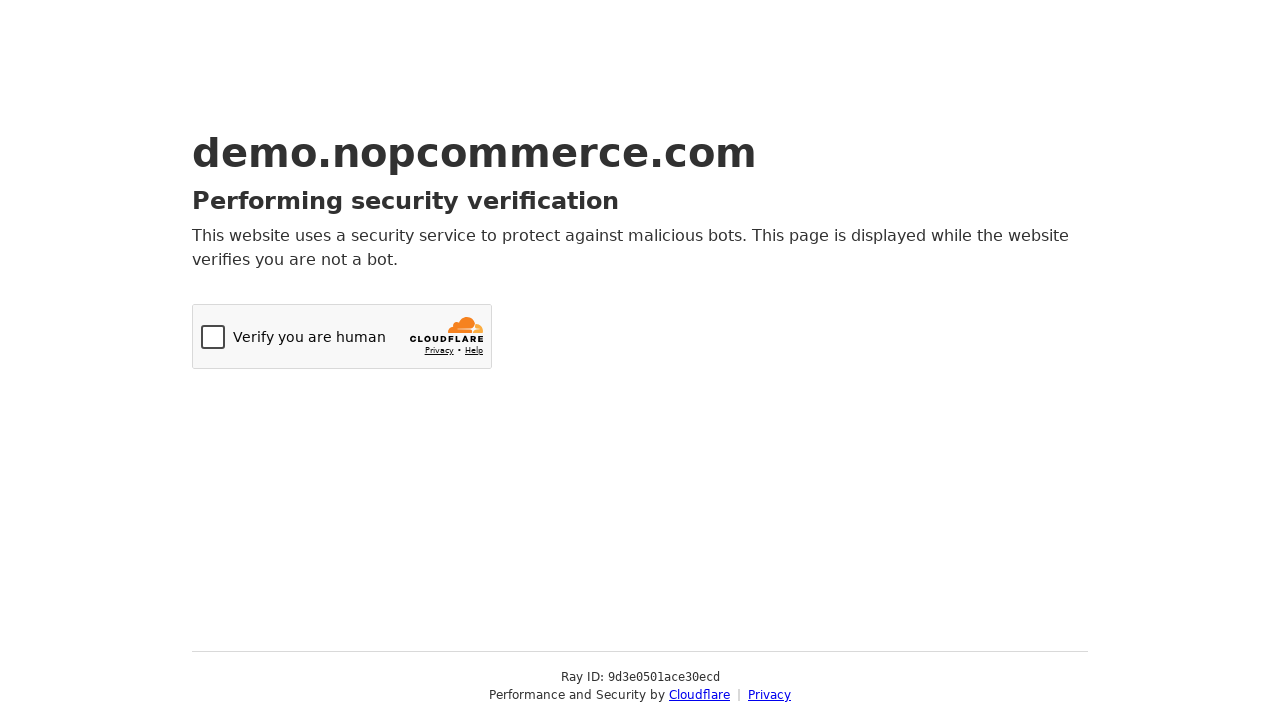